Tests the Education navigation link by clicking it and verifying navigation to the education page.

Starting URL: https://www.hematology.org/

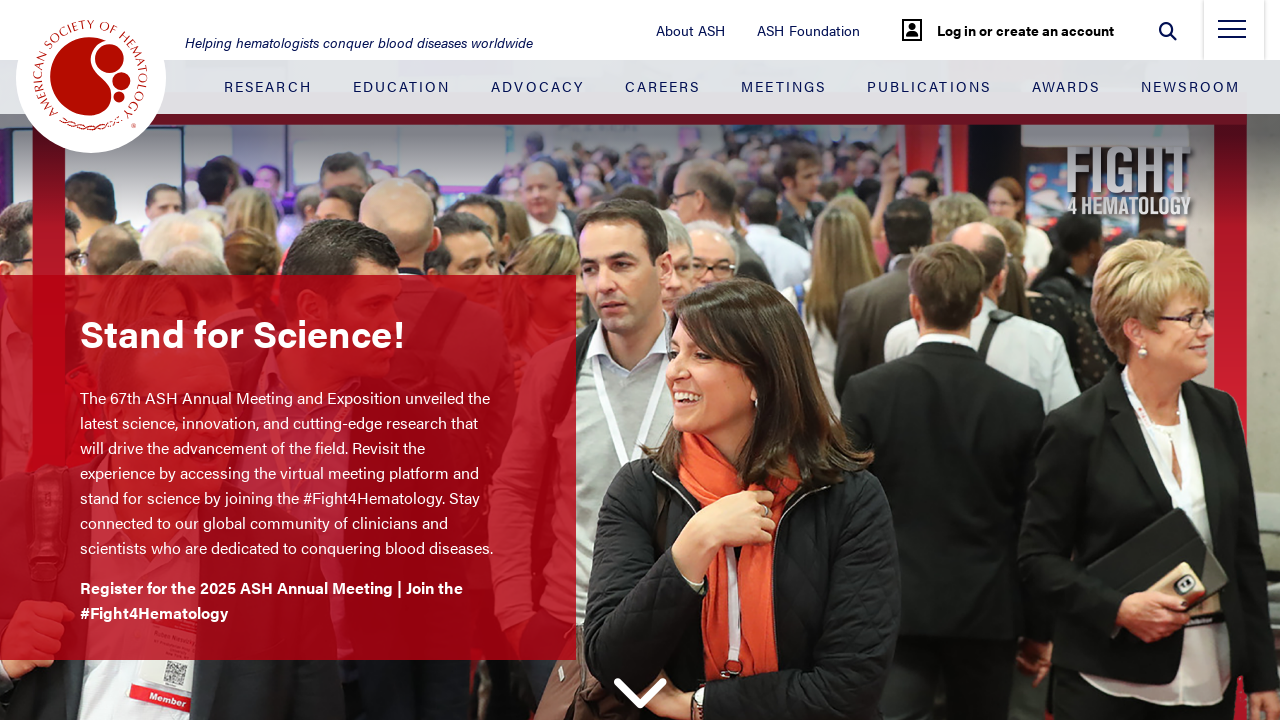

Clicked Education navigation link at (402, 86) on .justify-content-between > .nav-item:nth-child(2) > .nav-link
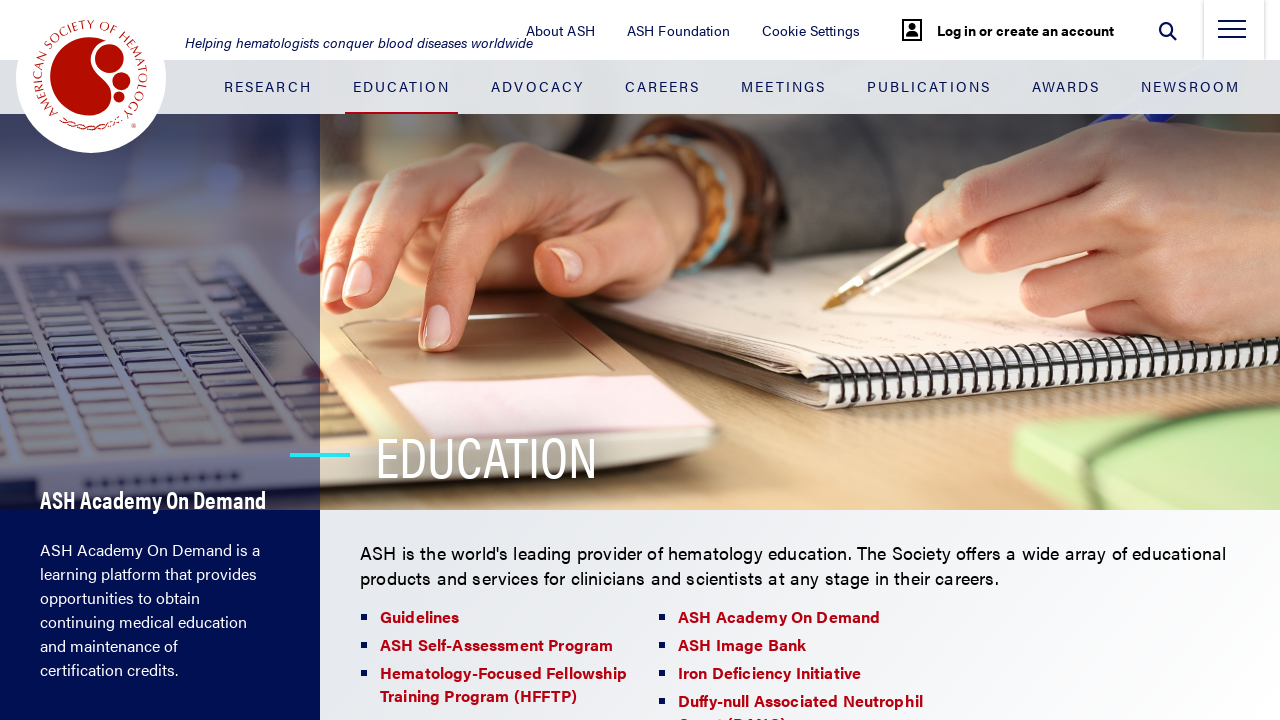

Education page loaded - navbar logo visible
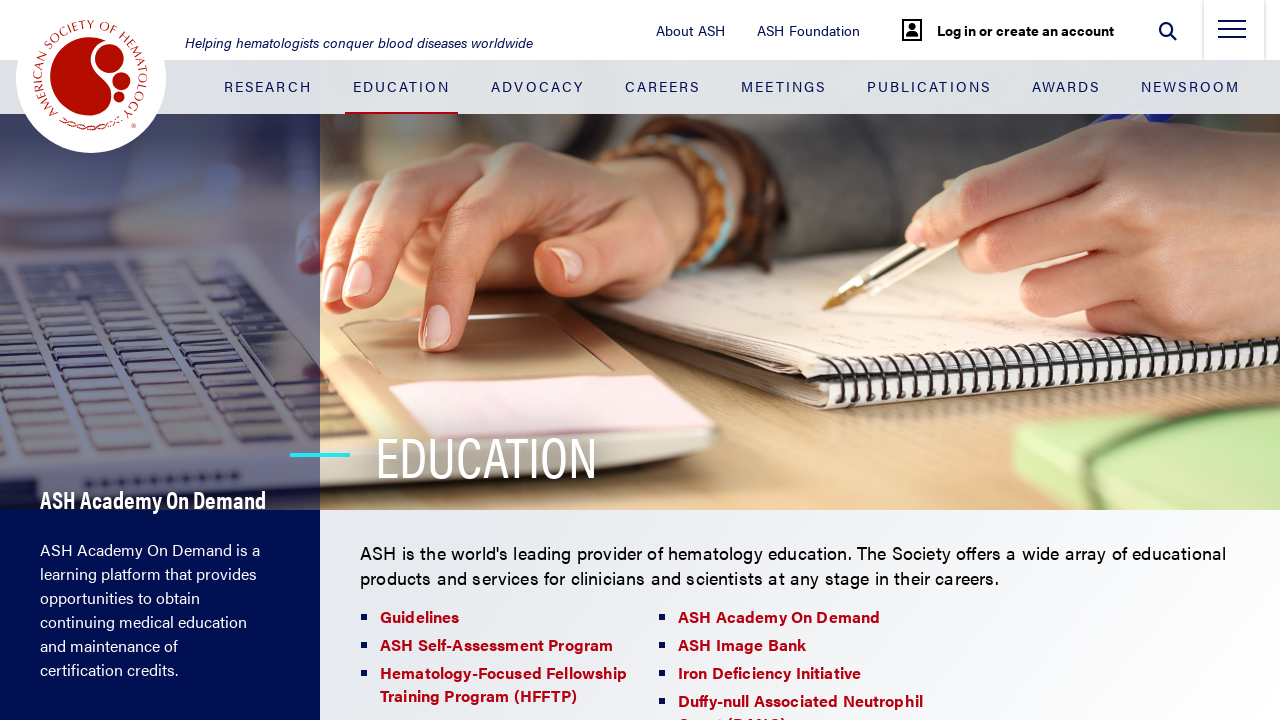

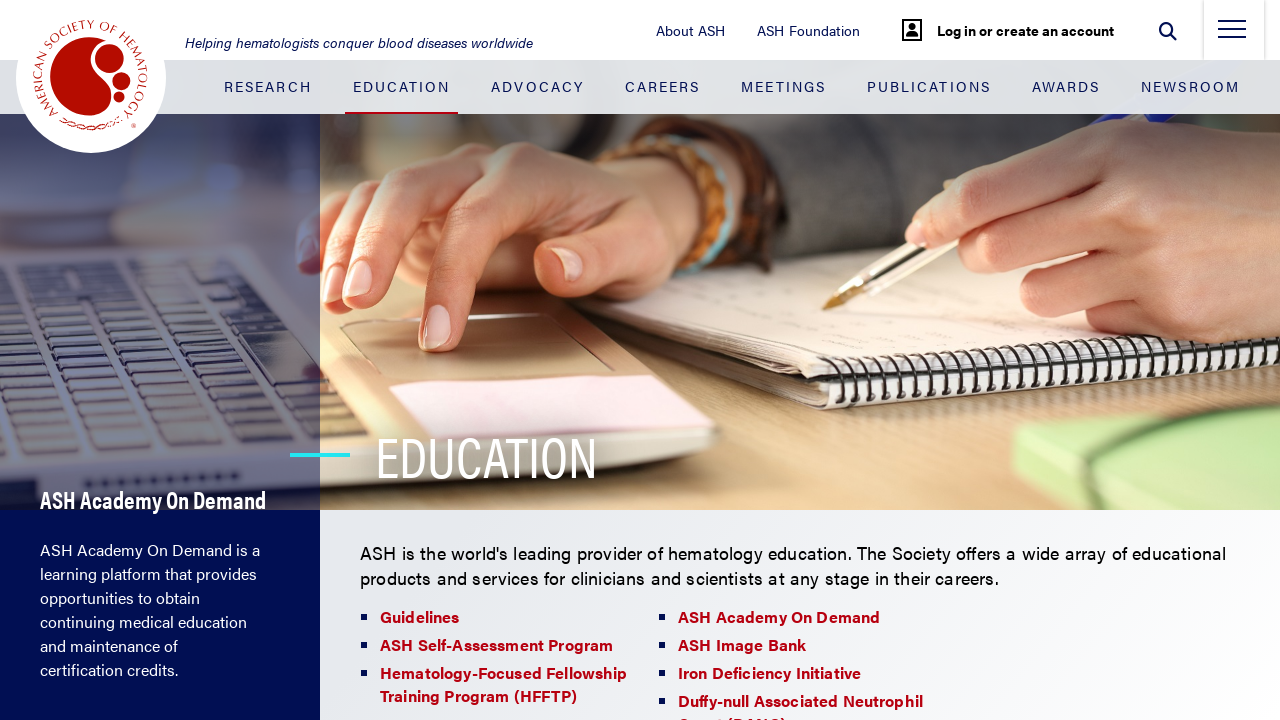